Tests file upload functionality by selecting a file and clicking the upload submit button on the-internet.herokuapp.com upload page.

Starting URL: http://the-internet.herokuapp.com/upload

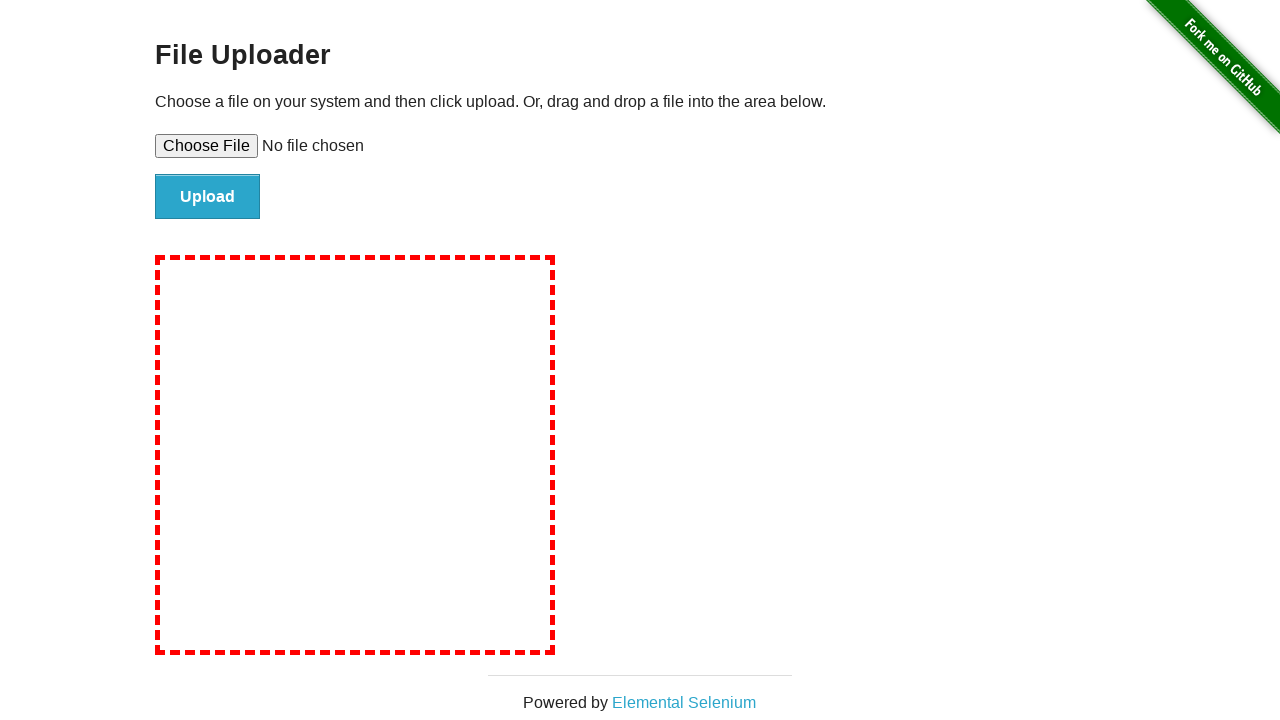

Created temporary test file for upload
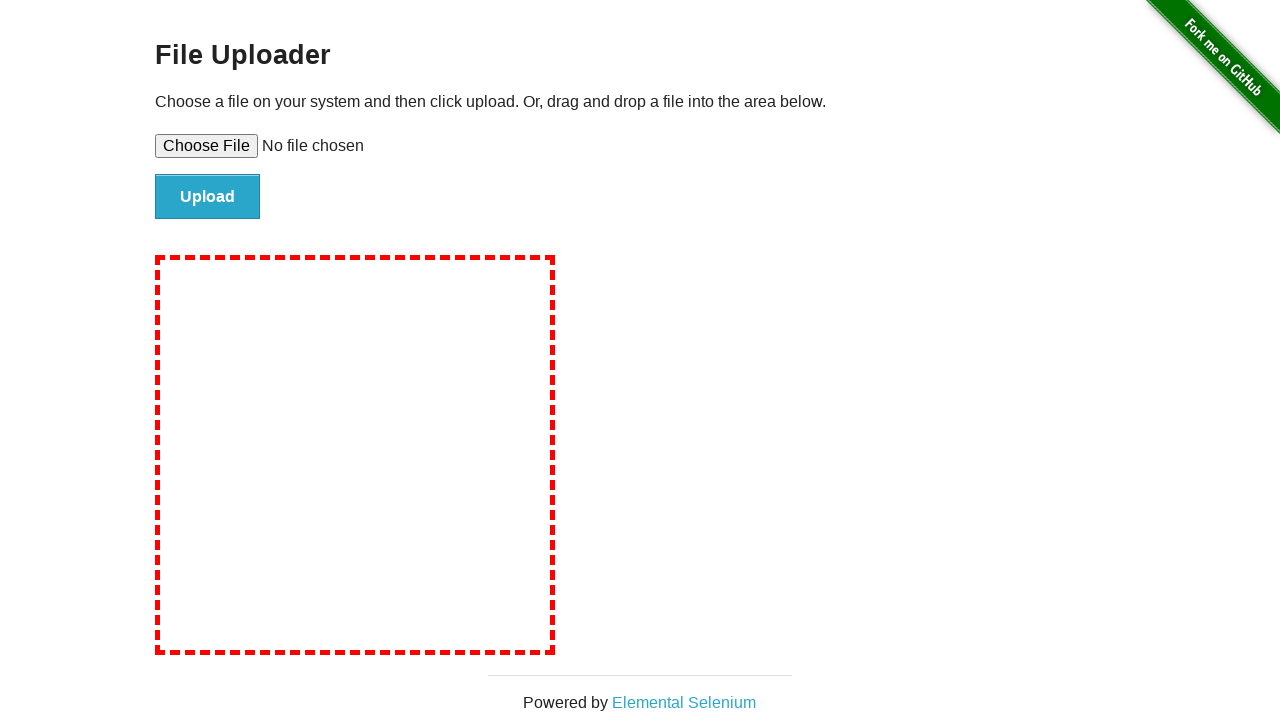

Selected file for upload using file input
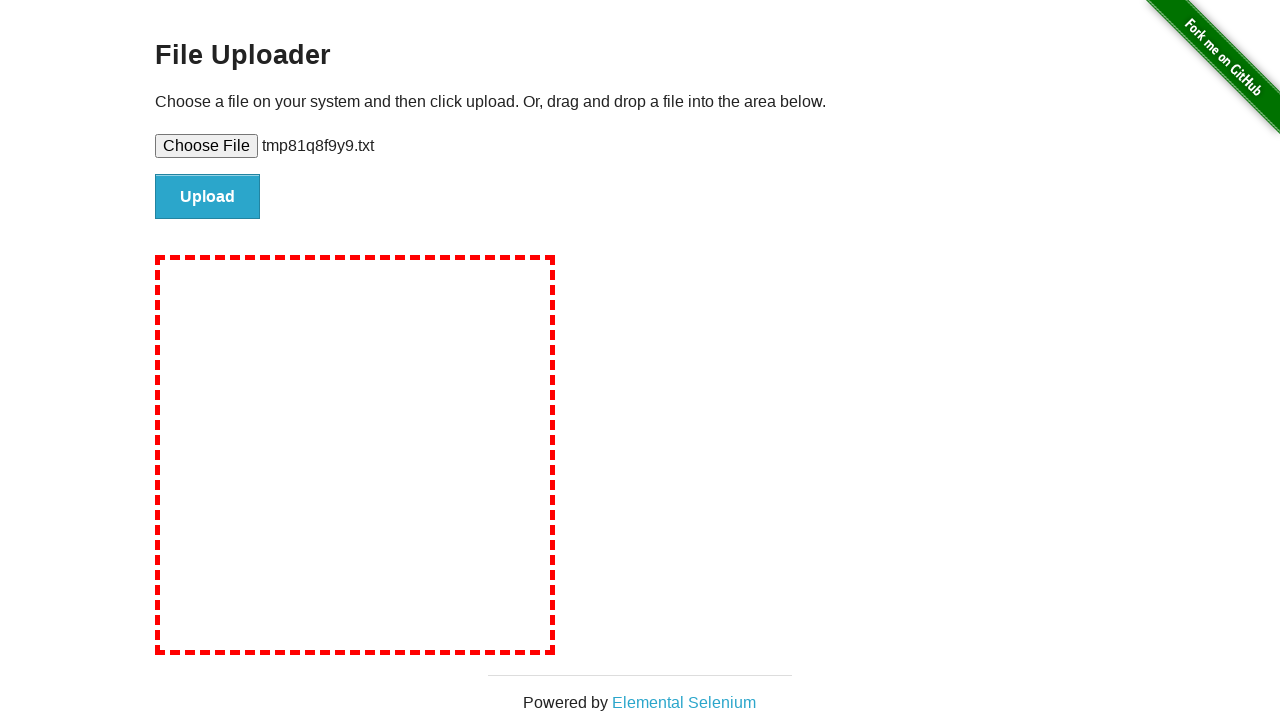

Clicked upload submit button at (208, 197) on #file-submit
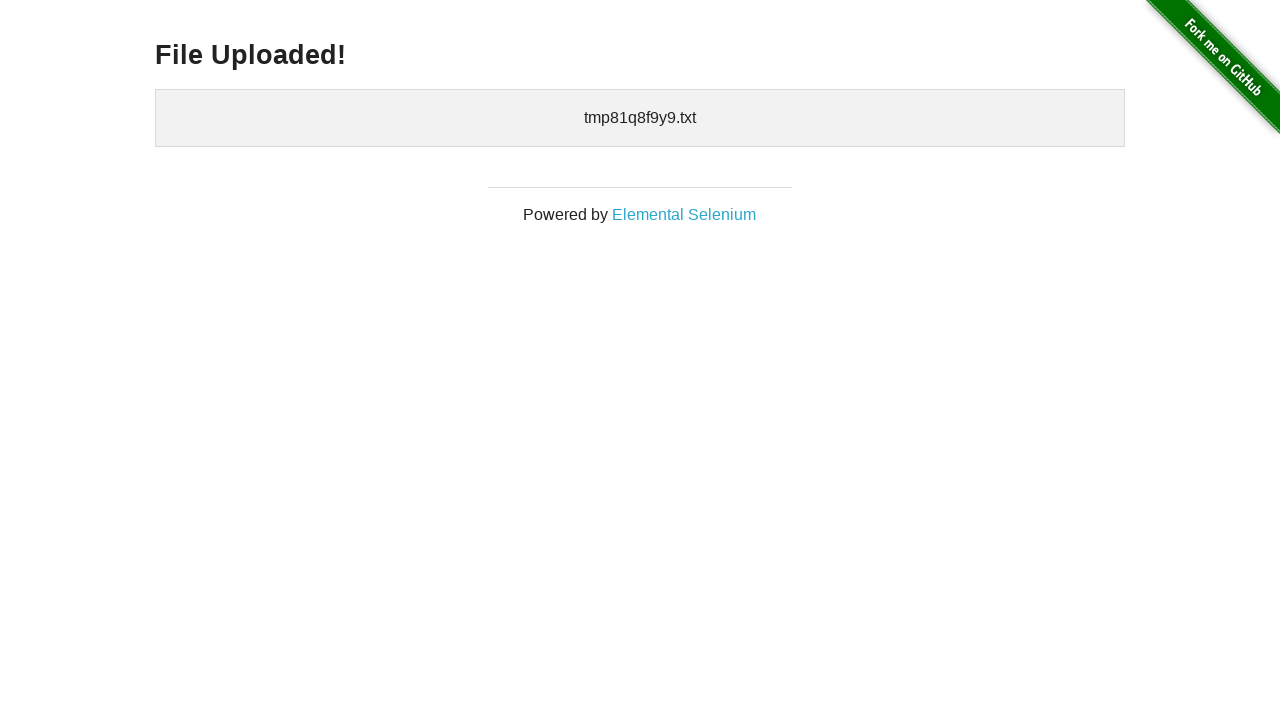

Upload confirmation page loaded successfully
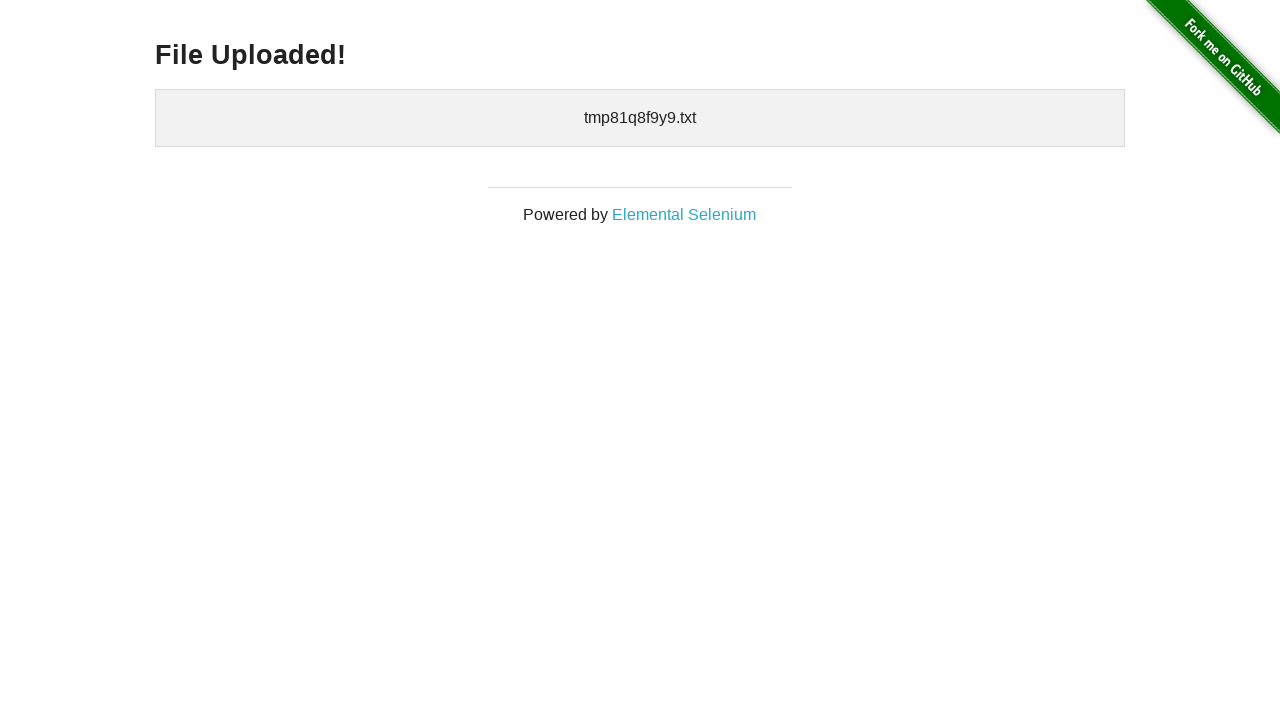

Cleaned up temporary test file
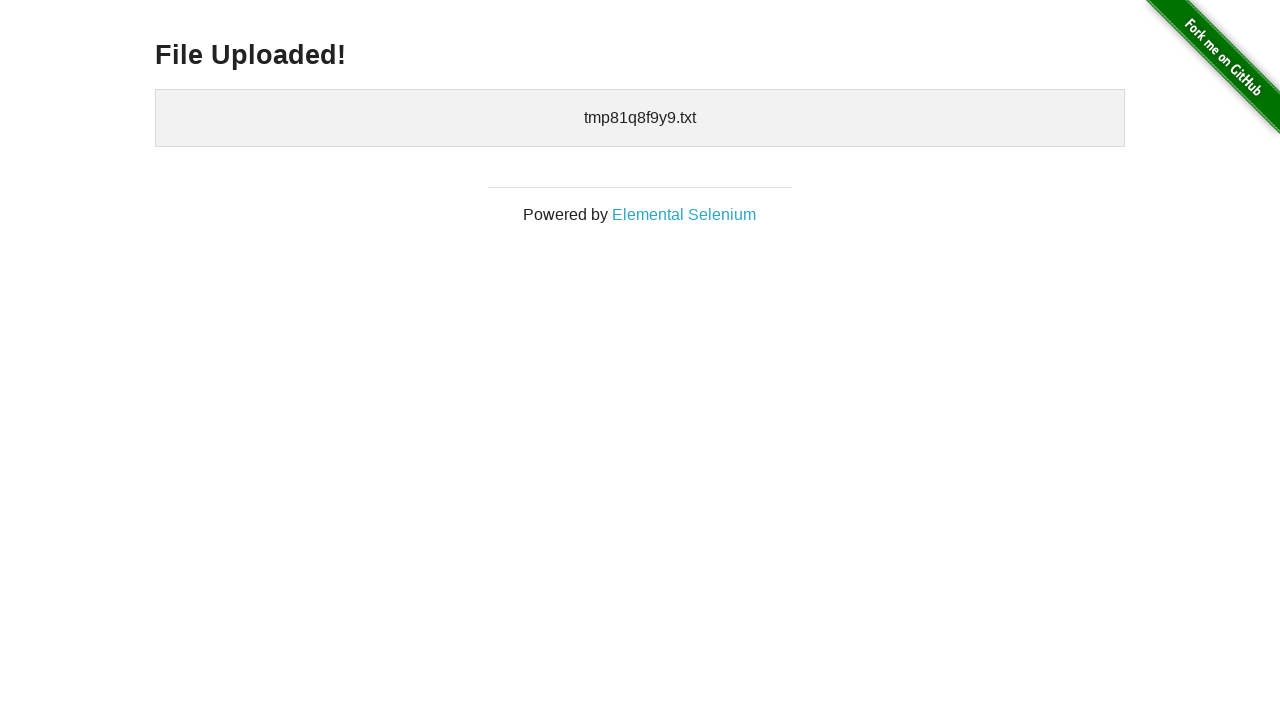

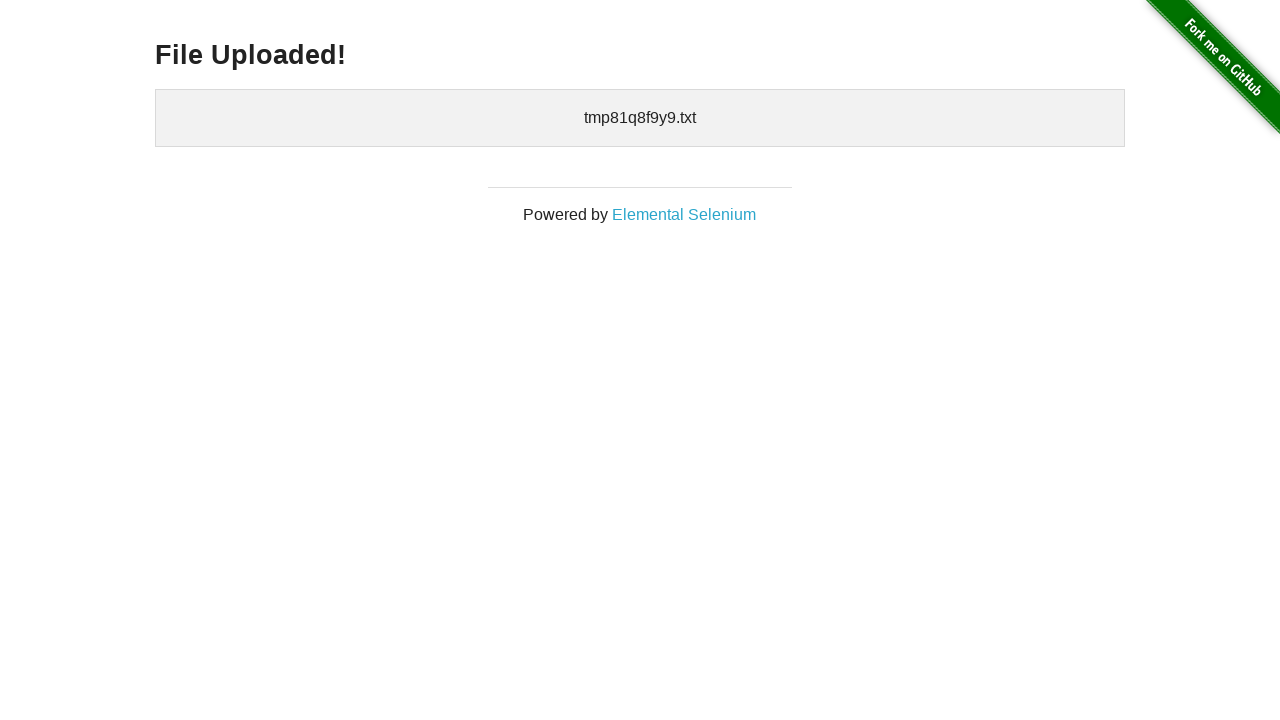